Tests the manager count by navigating to demo tables and counting unique manager IDs in the employee table

Starting URL: http://automationbykrishna.com

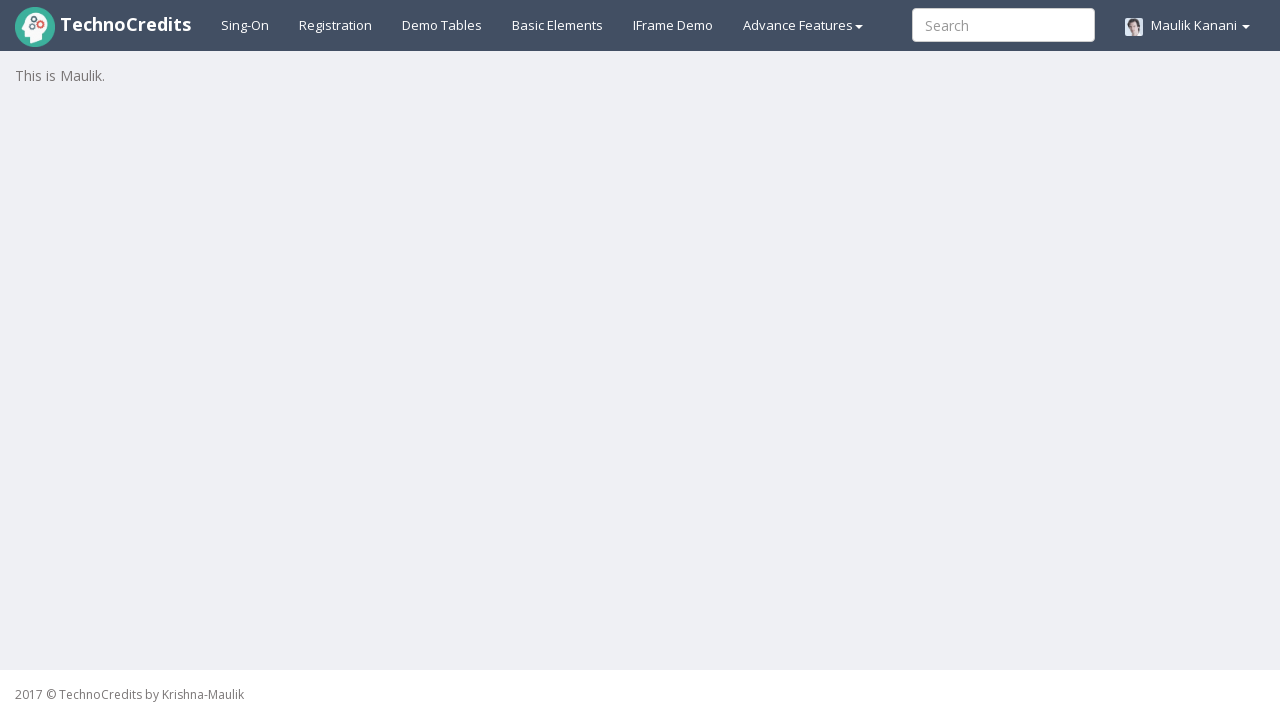

Clicked demo table link to navigate to tables page at (442, 25) on #demotable
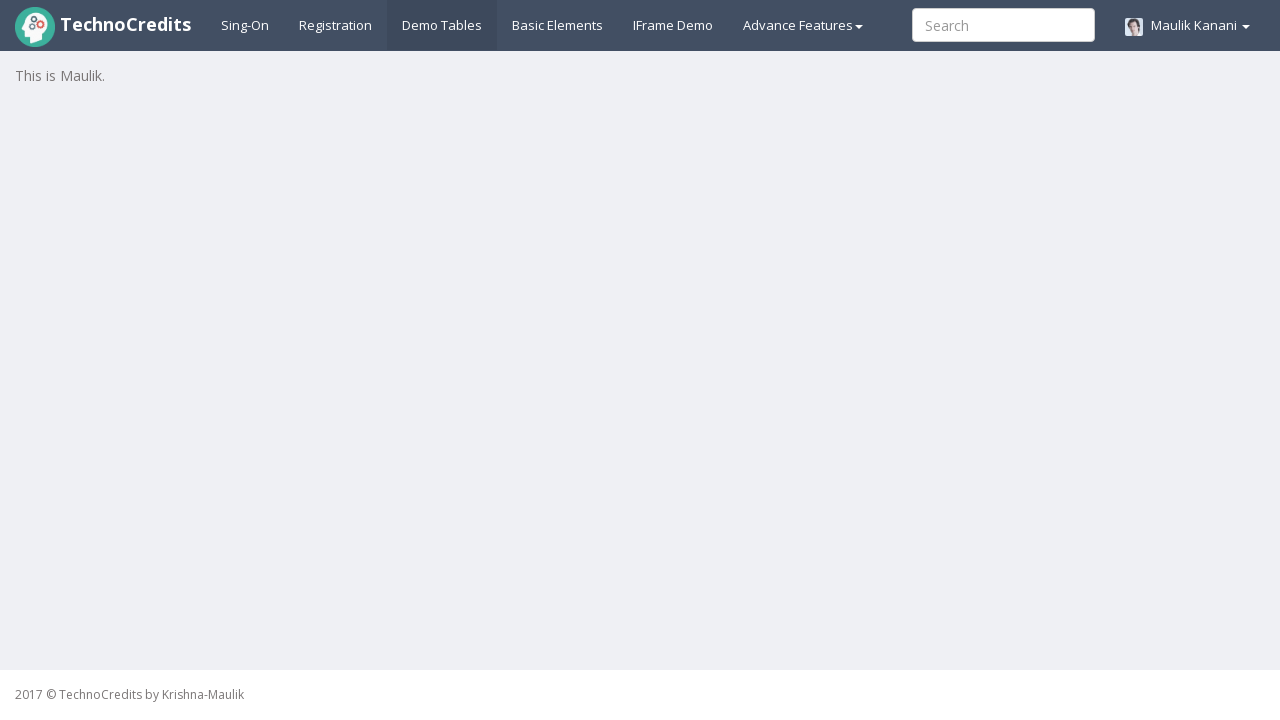

Employee table loaded successfully
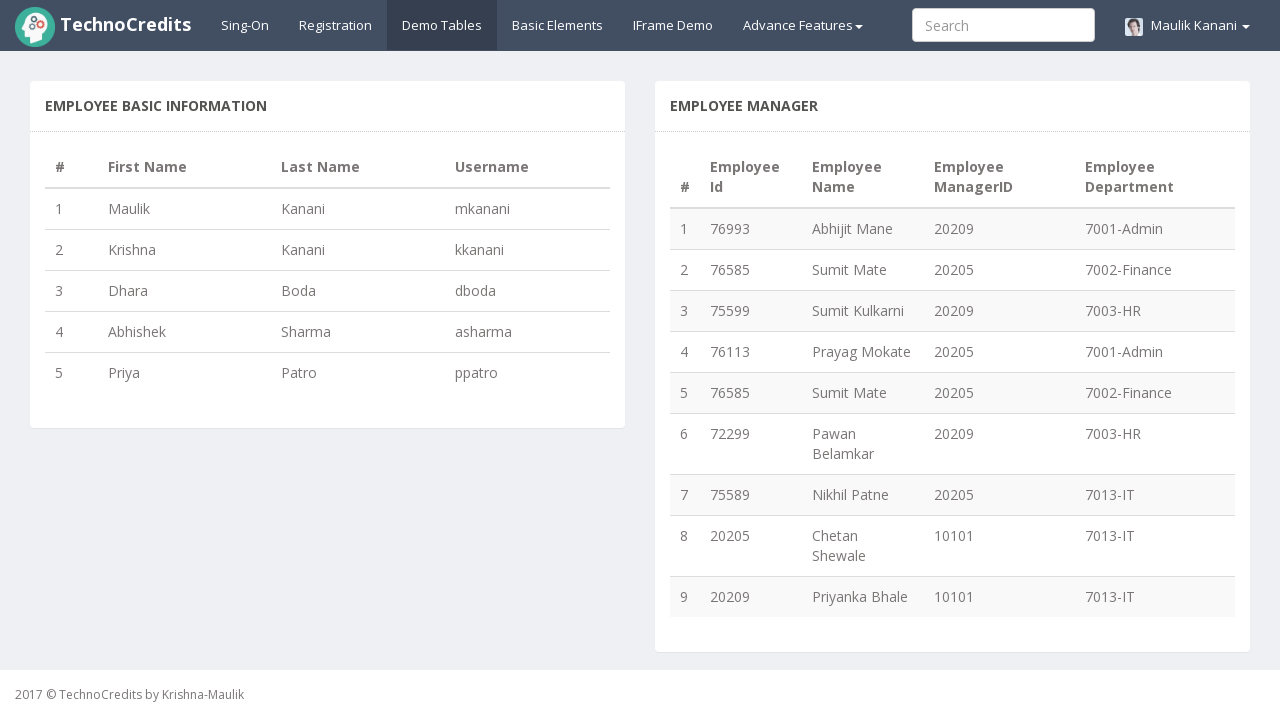

Retrieved row count from employee table: 9 rows
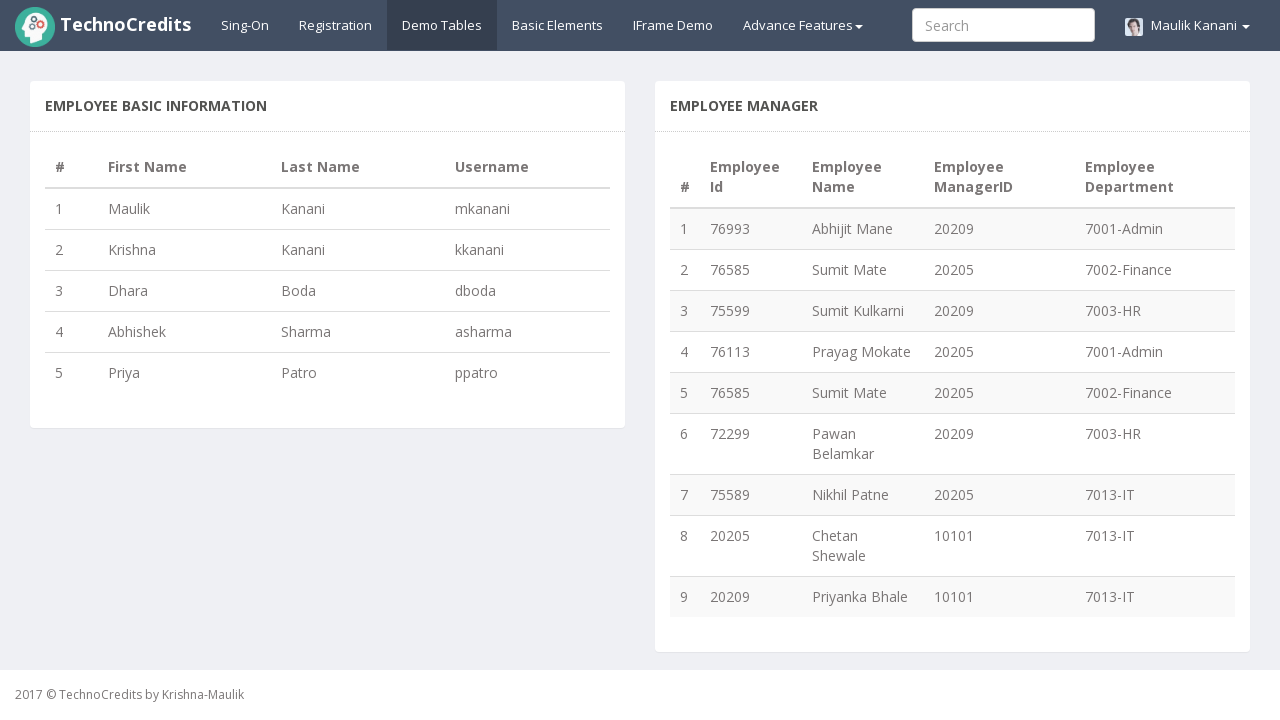

Extracted manager ID 20209 from row 1
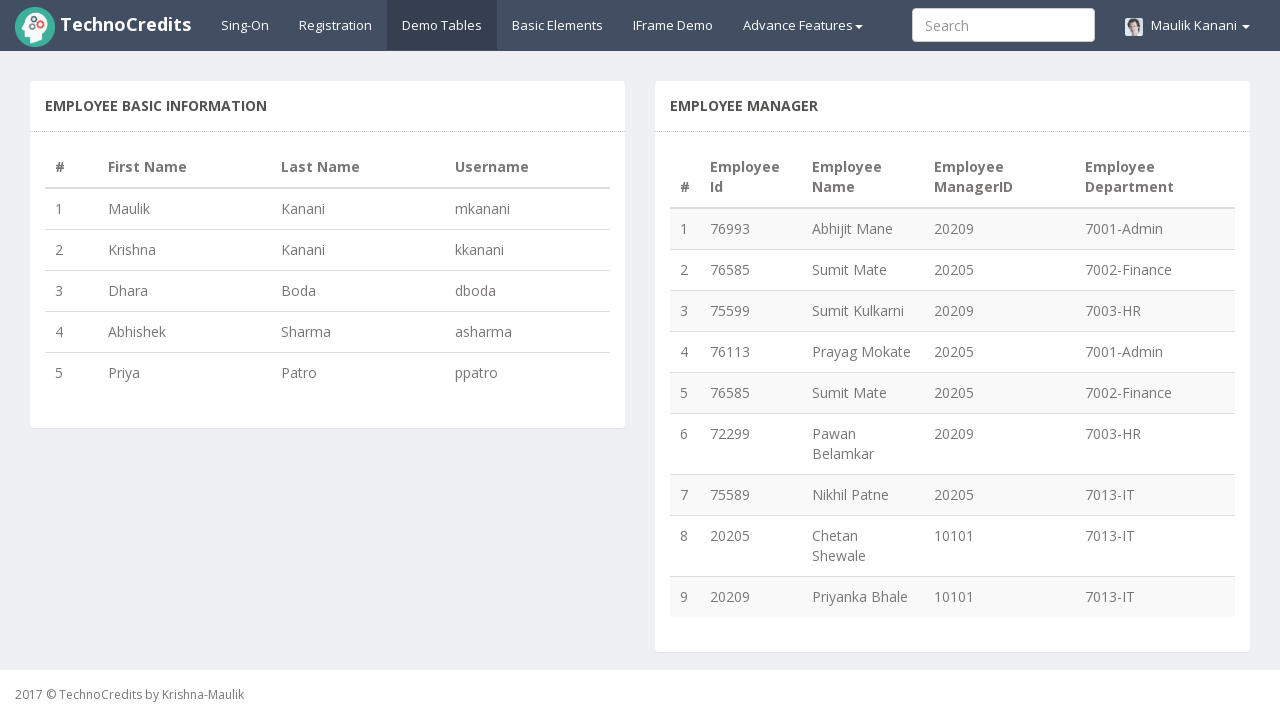

Extracted manager ID 20205 from row 2
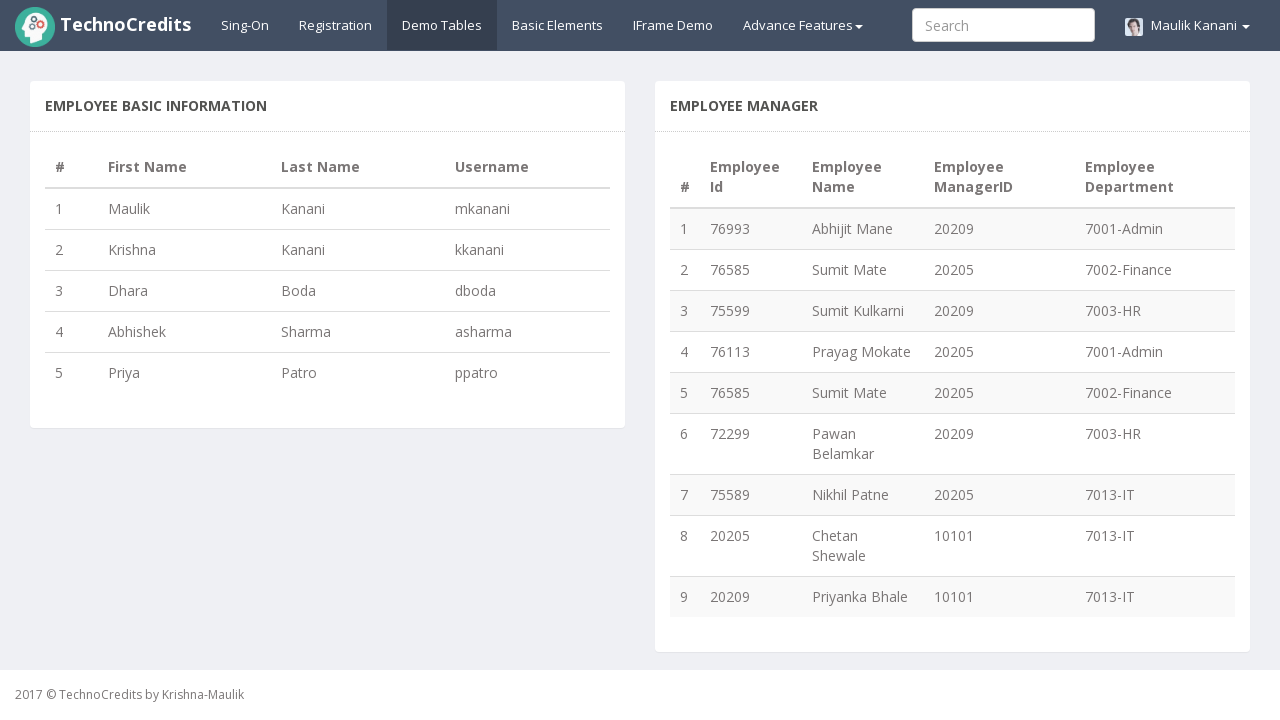

Extracted manager ID 20209 from row 3
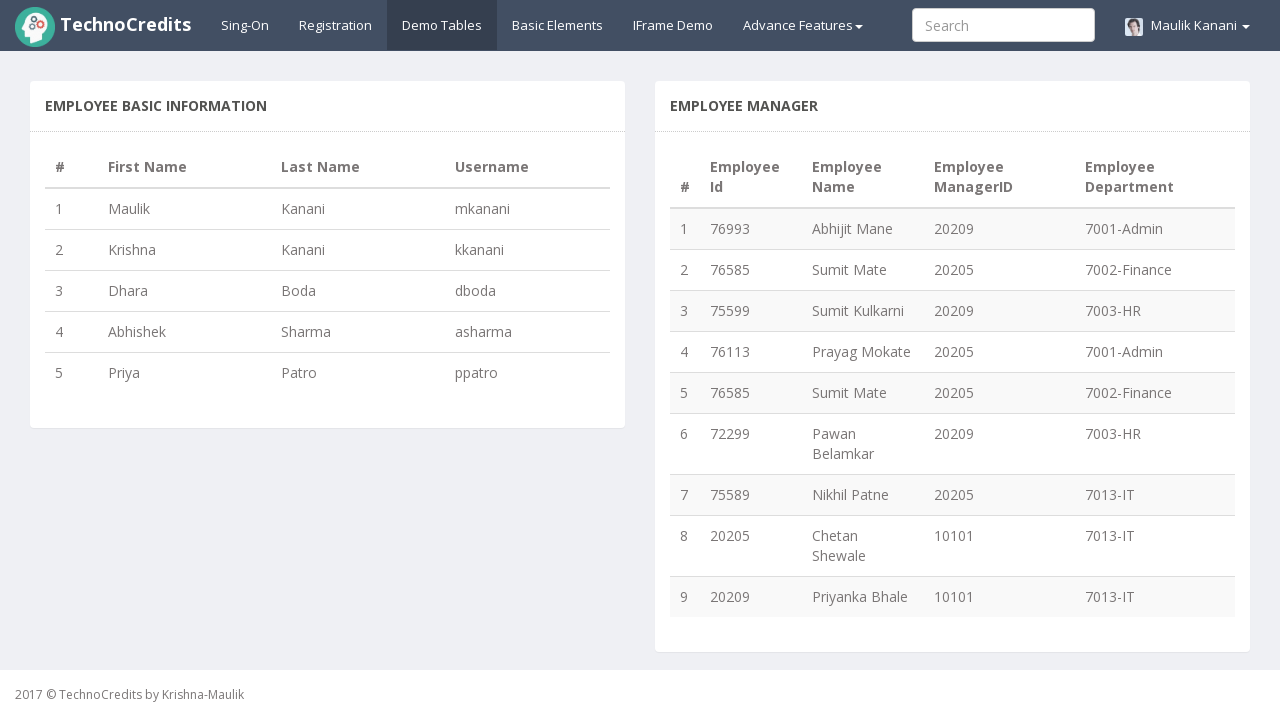

Extracted manager ID 20205 from row 4
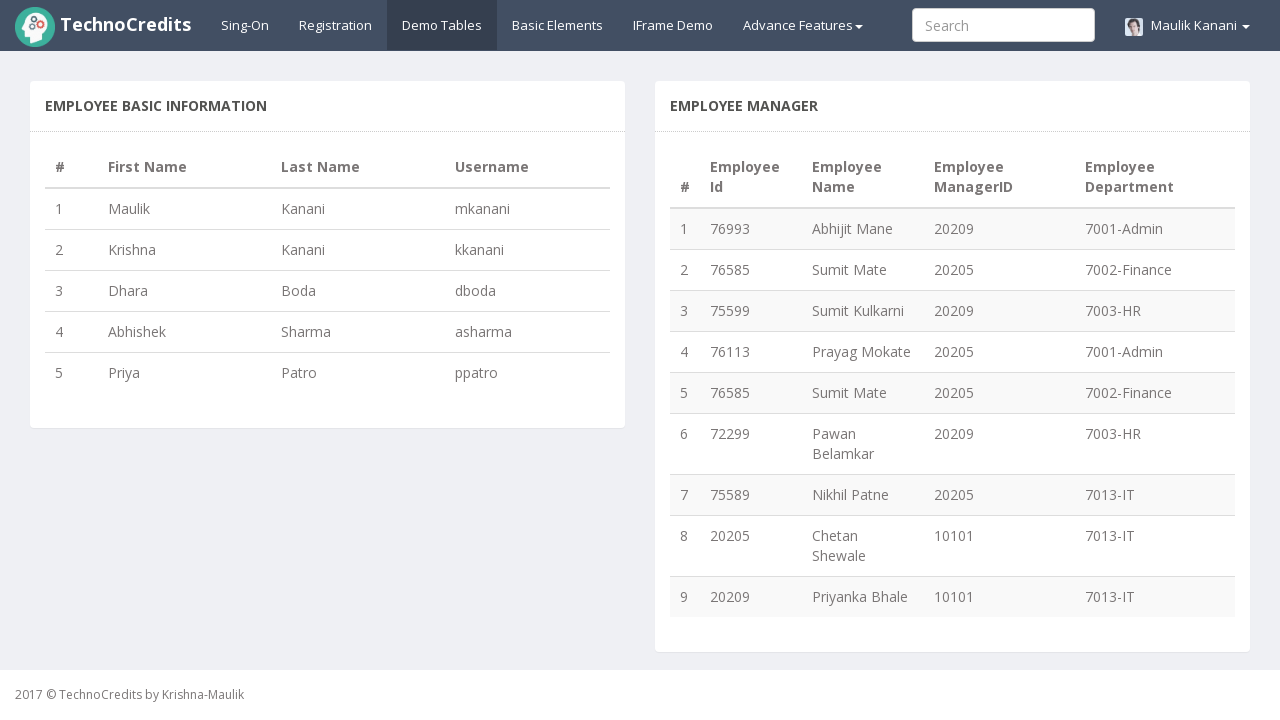

Extracted manager ID 20205 from row 5
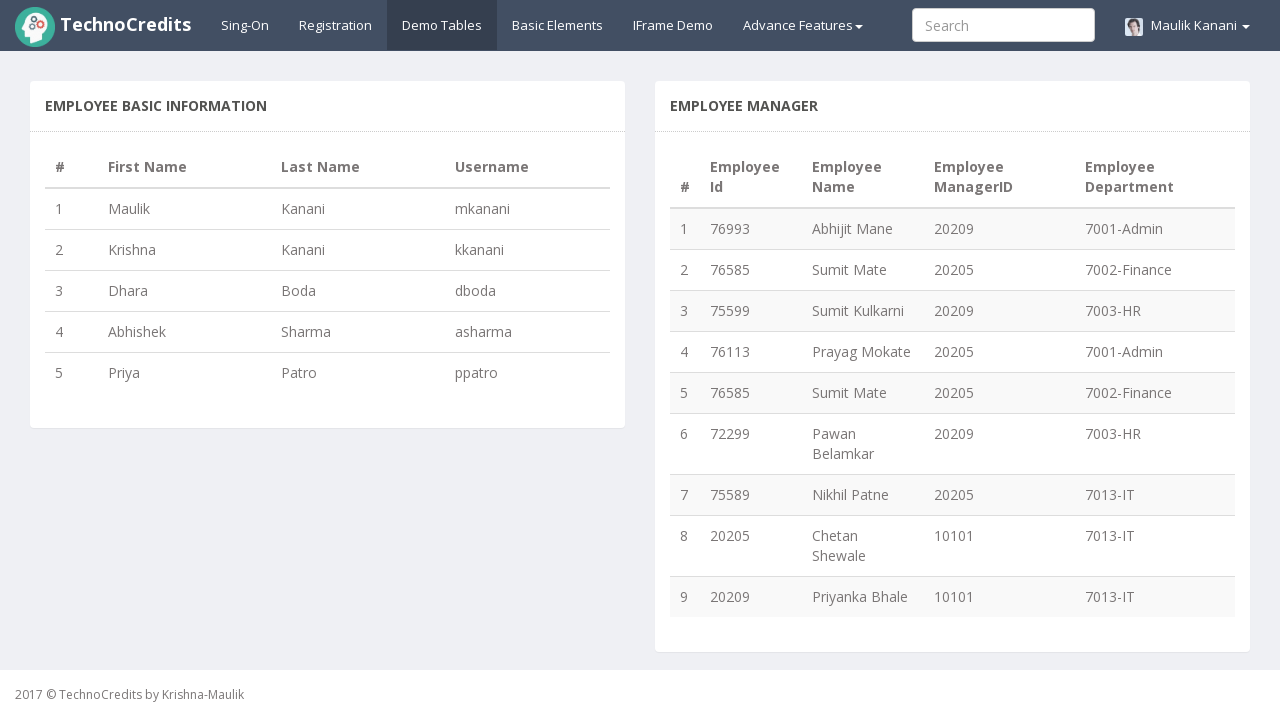

Extracted manager ID 20209 from row 6
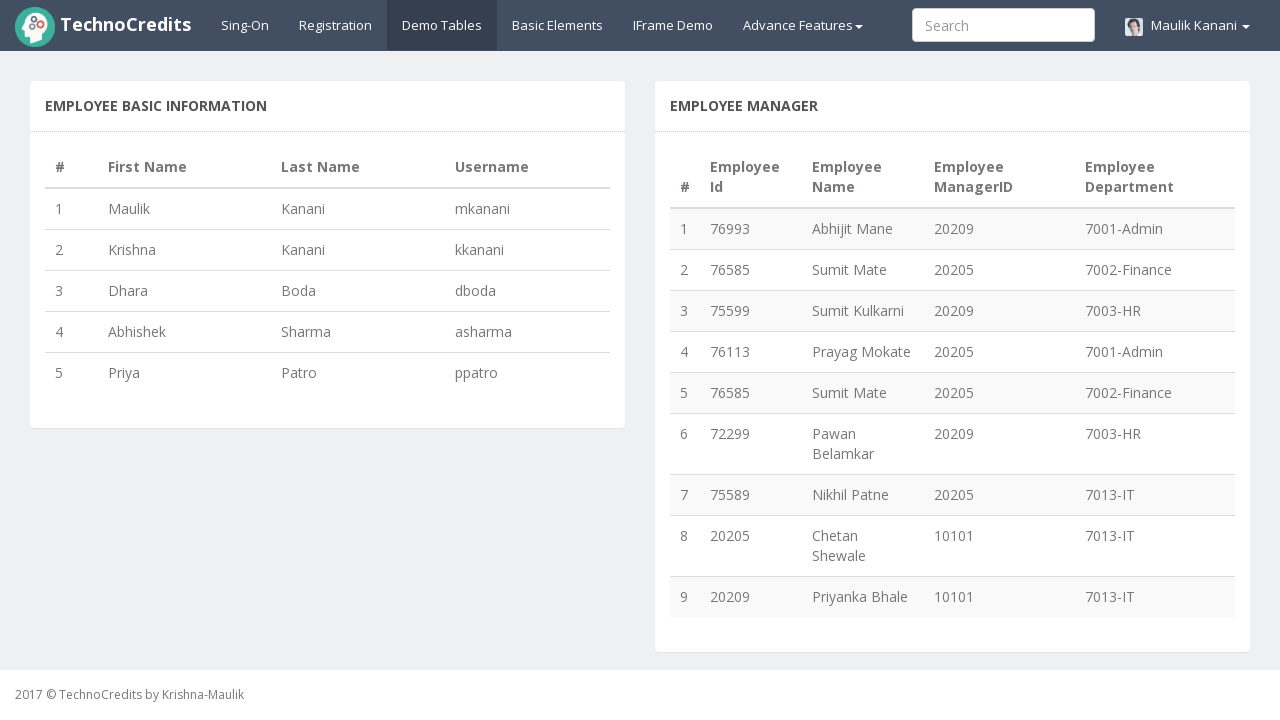

Extracted manager ID 20205 from row 7
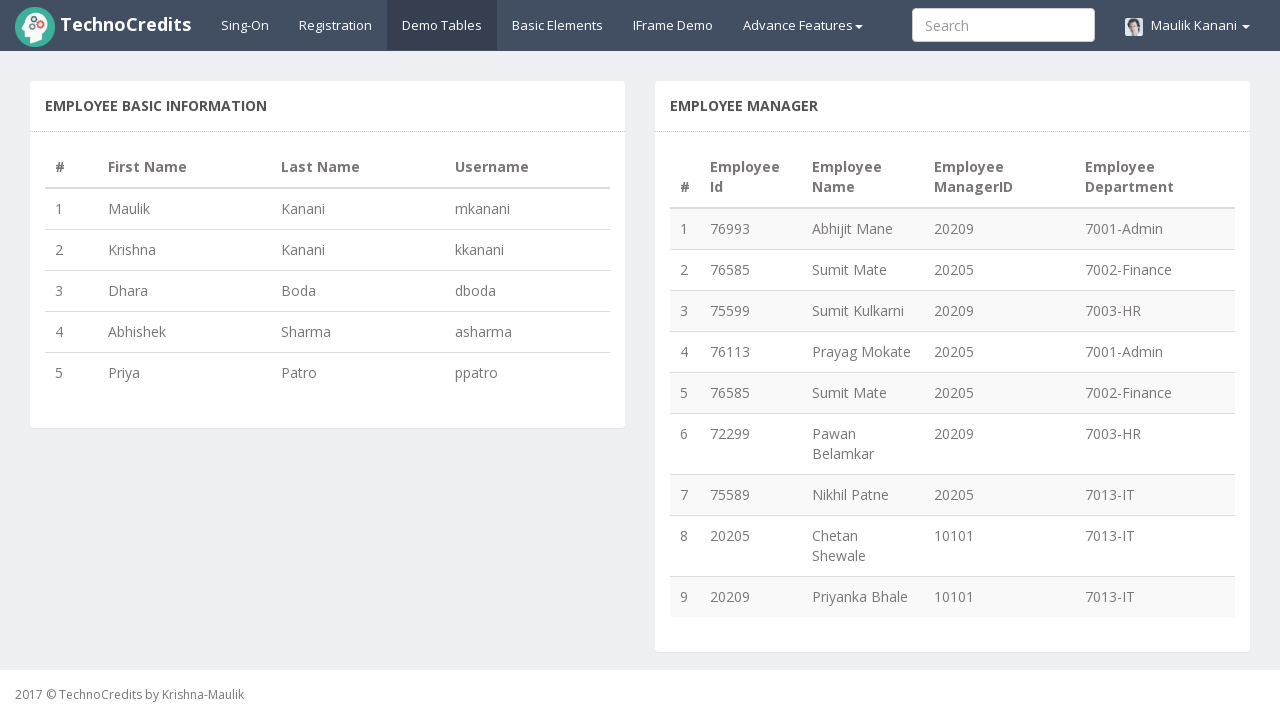

Extracted manager ID 10101 from row 8
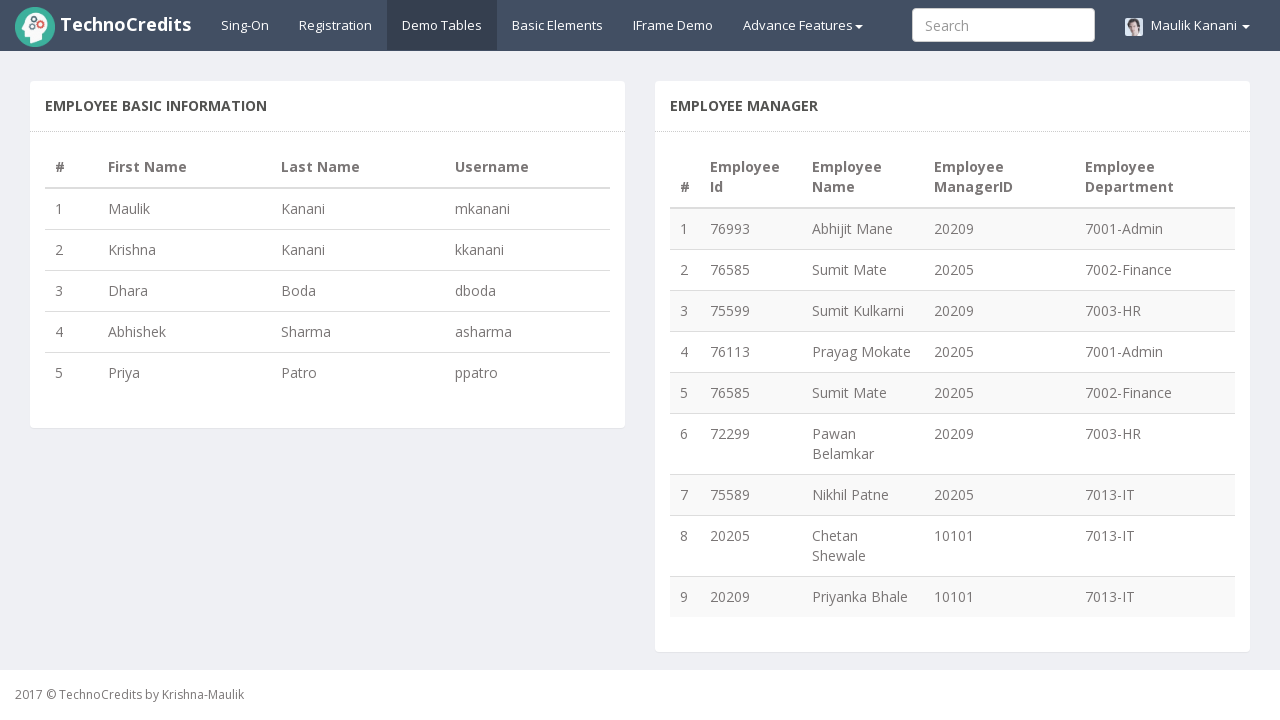

Extracted manager ID 10101 from row 9
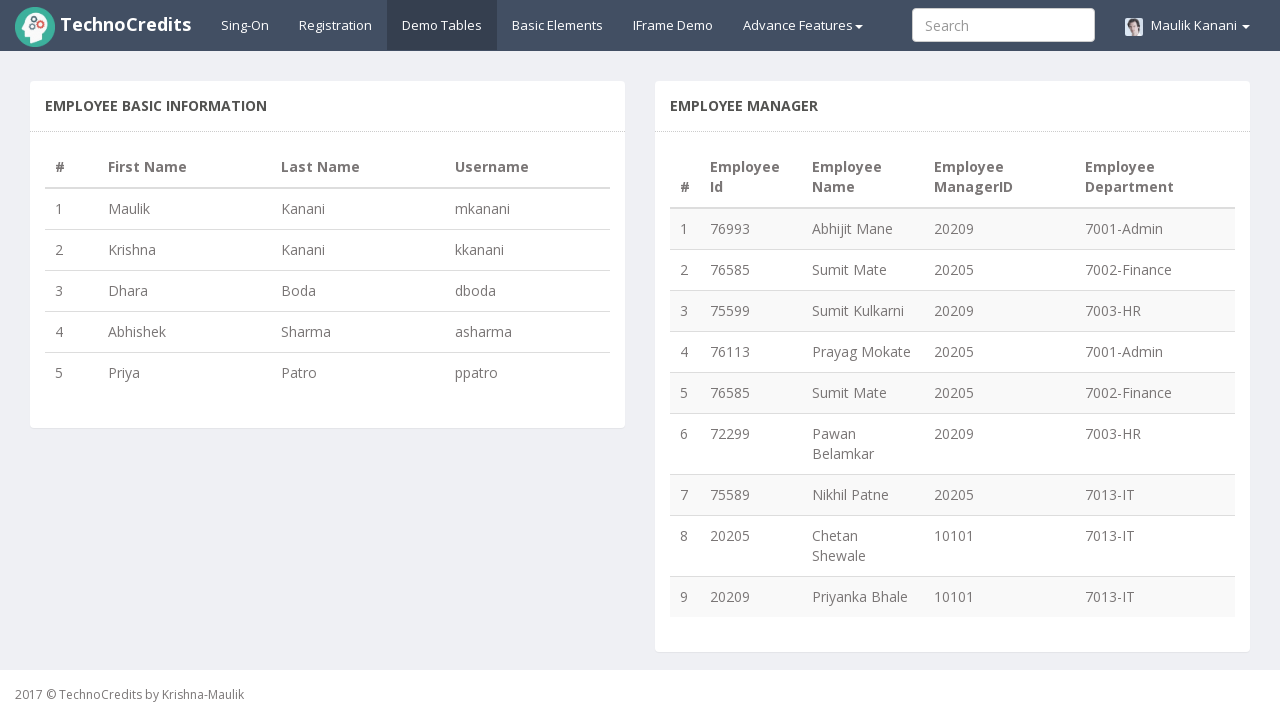

Verified manager count: found 3 unique managers (expected 3)
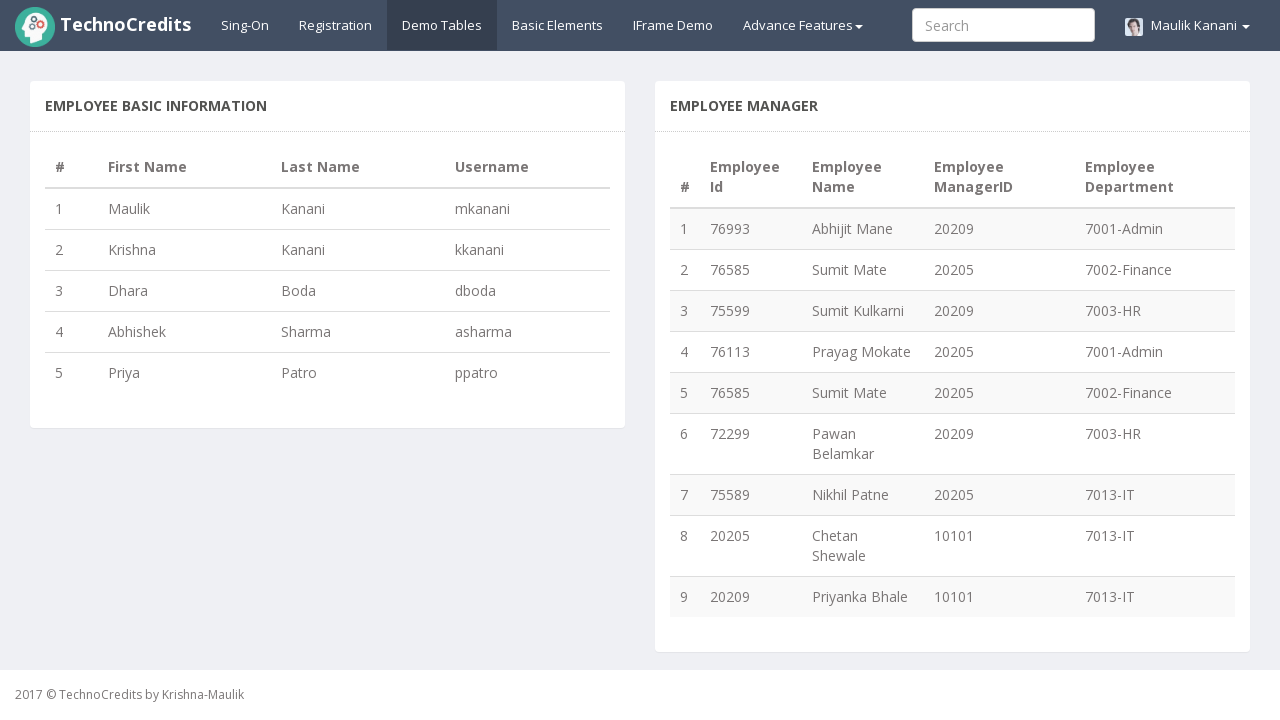

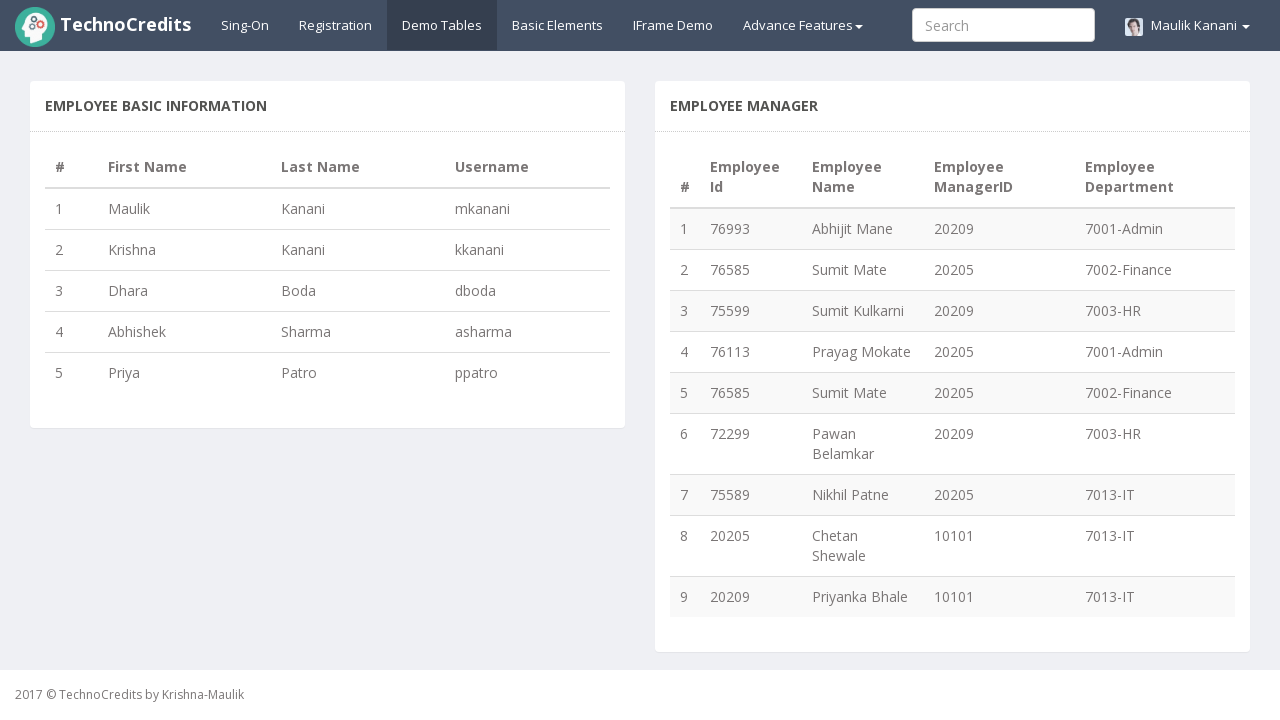